Tests scroll-to-element functionality by scrolling to an iframe that is initially out of view and verifying it becomes visible in the viewport.

Starting URL: https://www.selenium.dev/selenium/web/scrolling_tests/frame_with_nested_scrolling_frame_out_of_view.html

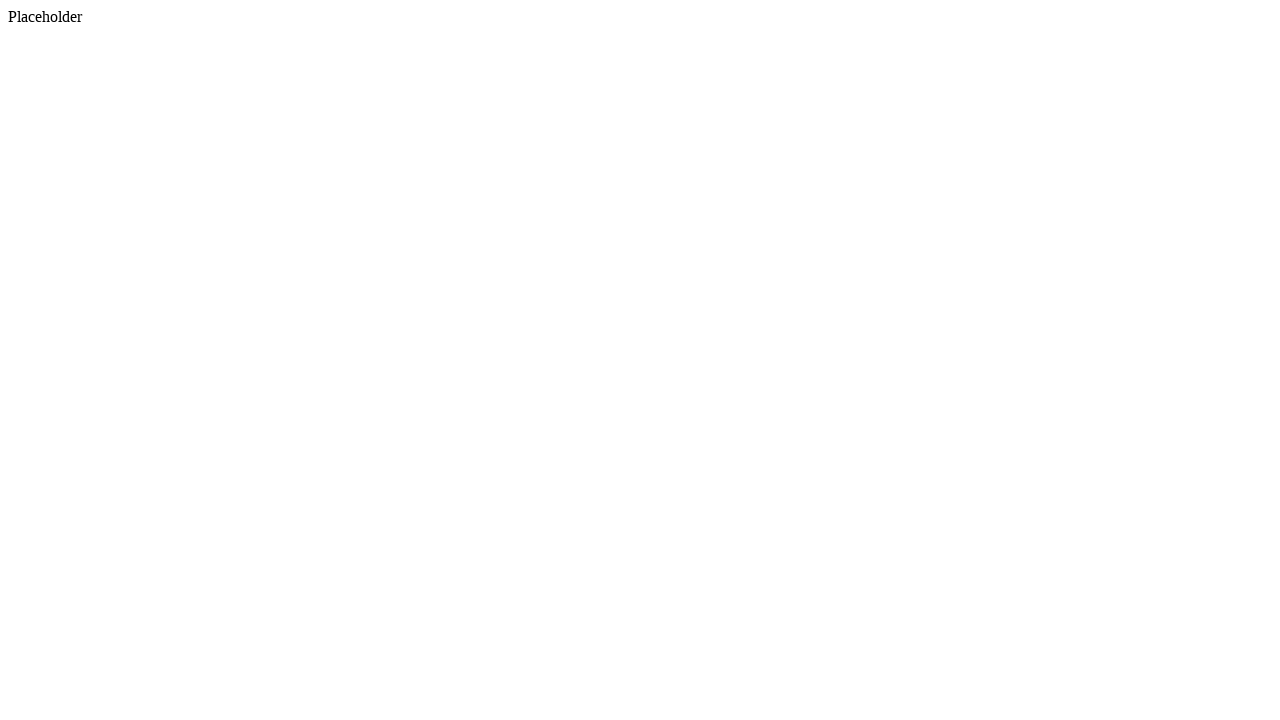

Located iframe element on page
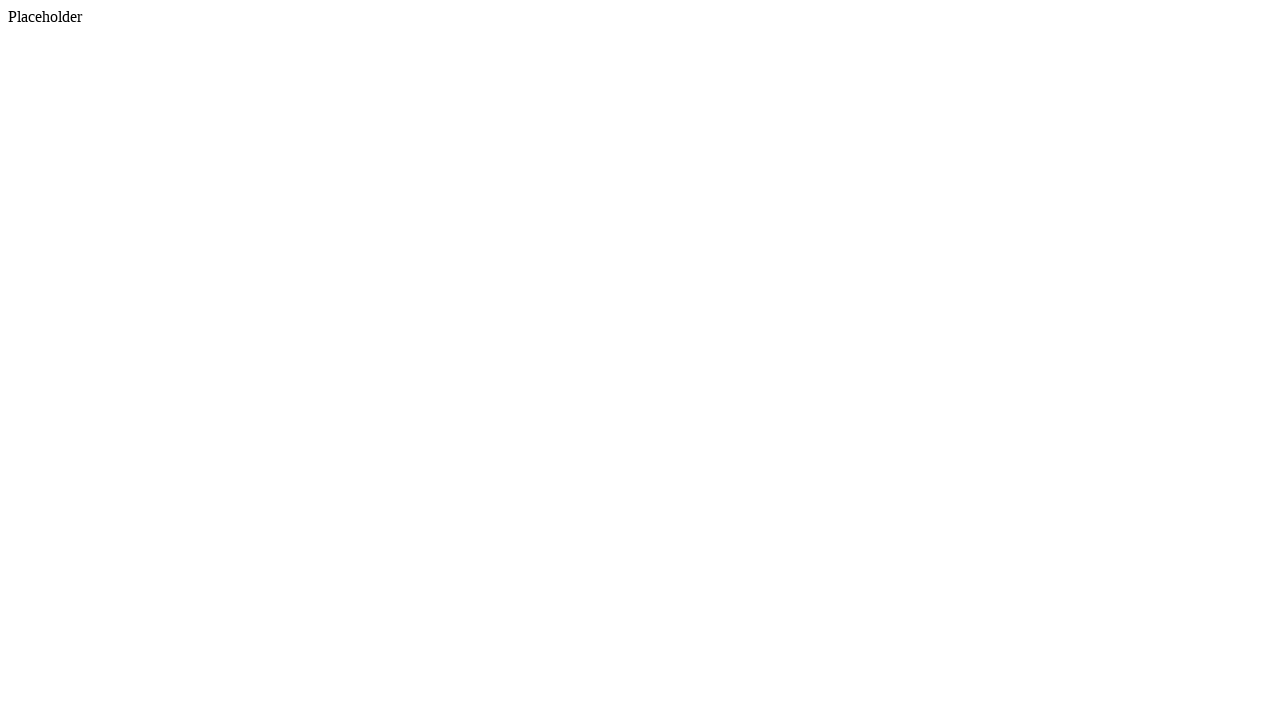

Scrolled iframe into view
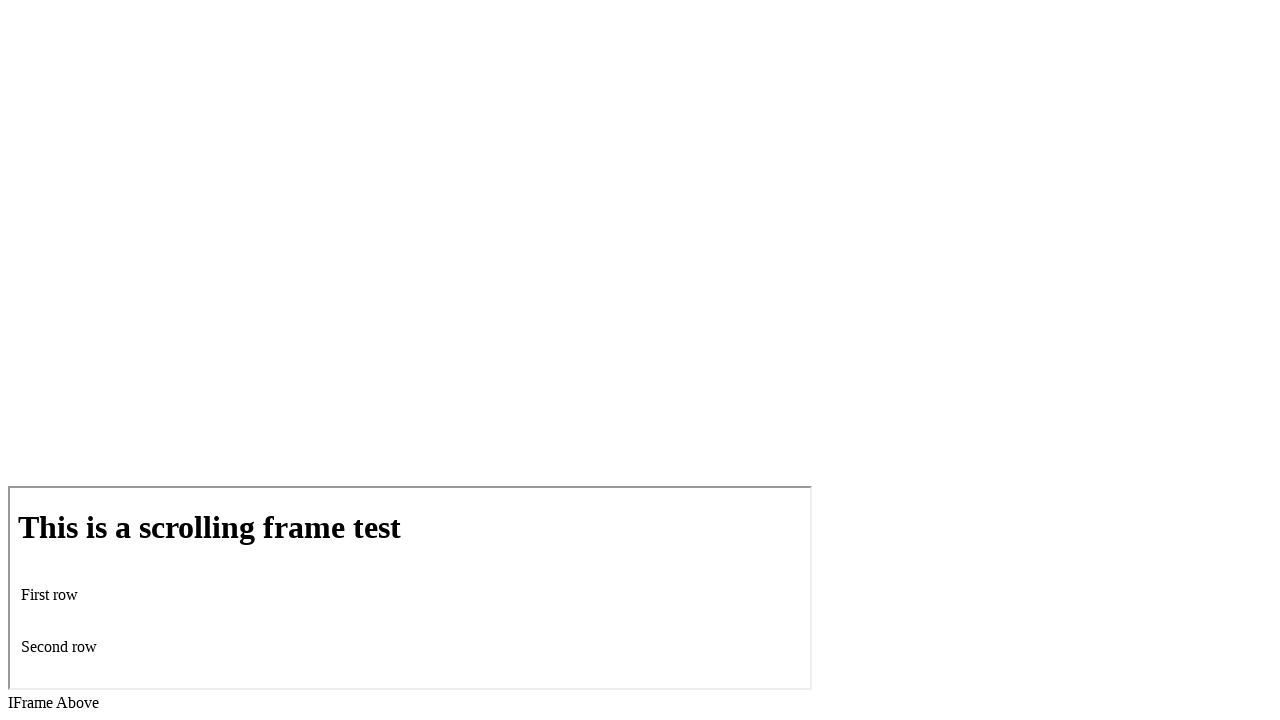

Verified iframe is visible in viewport after scrolling
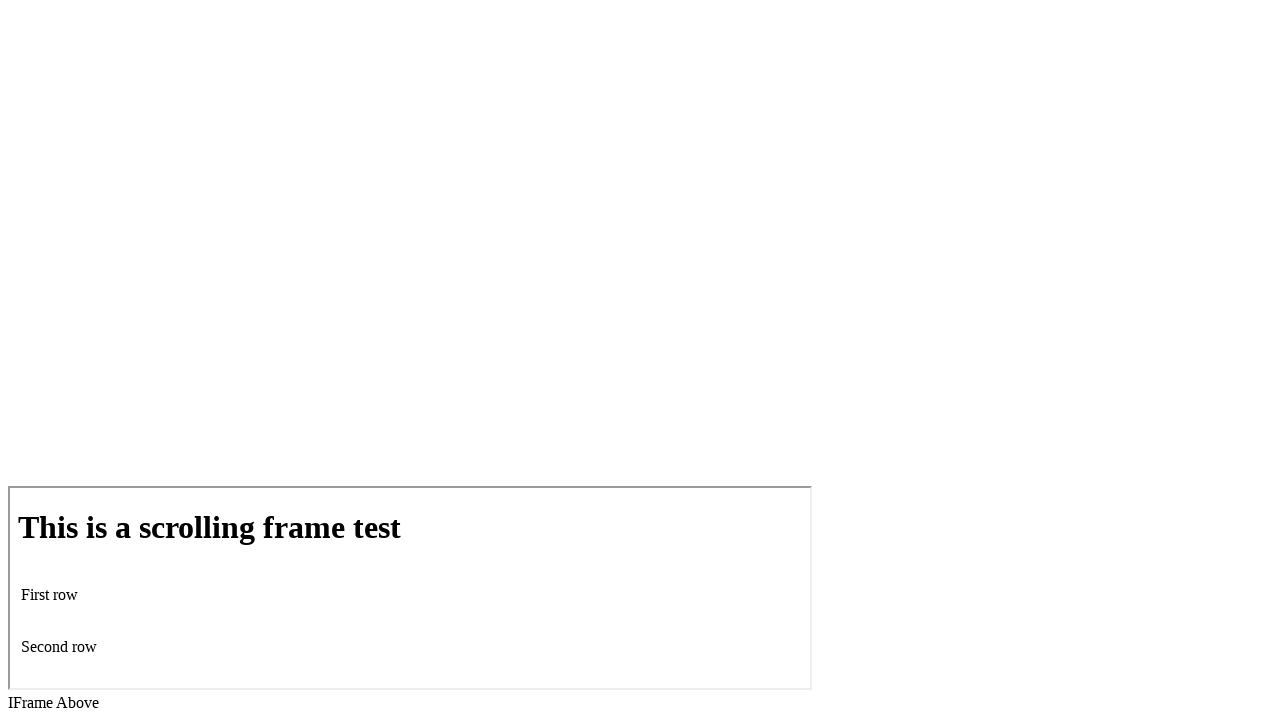

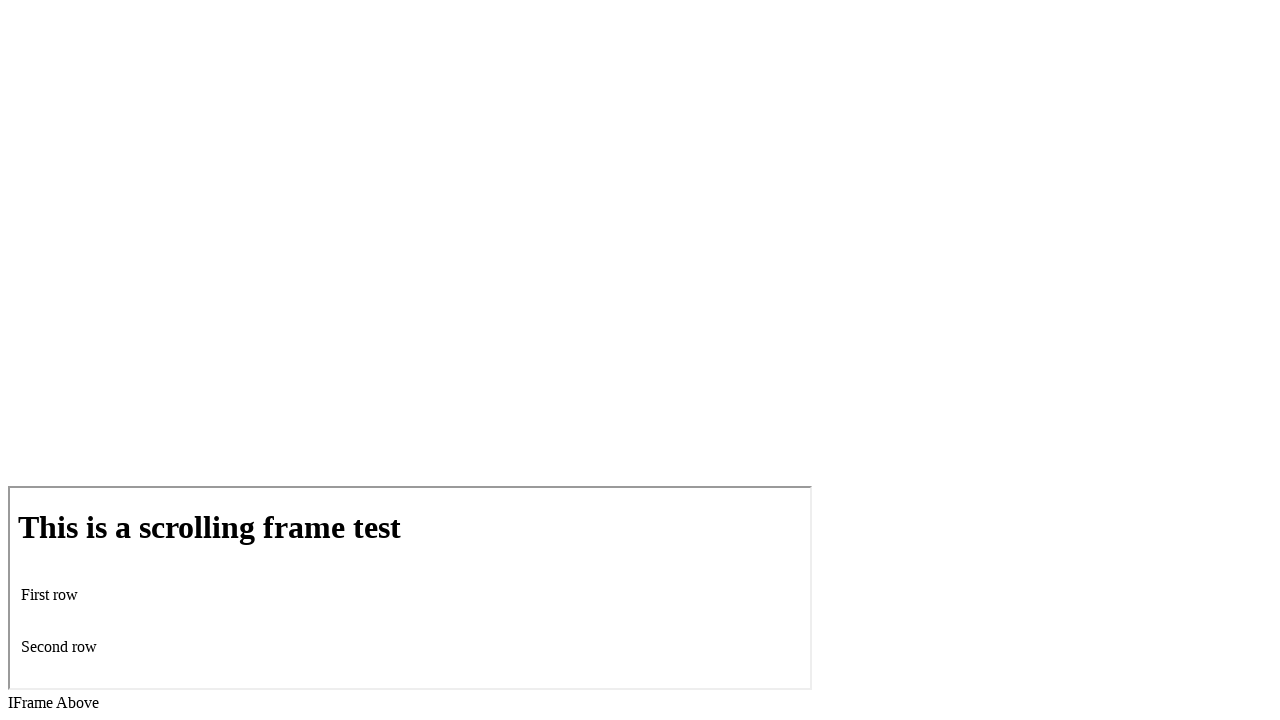